Navigates to Intellipaat website and verifies the page title

Starting URL: https://intellipaat.com/

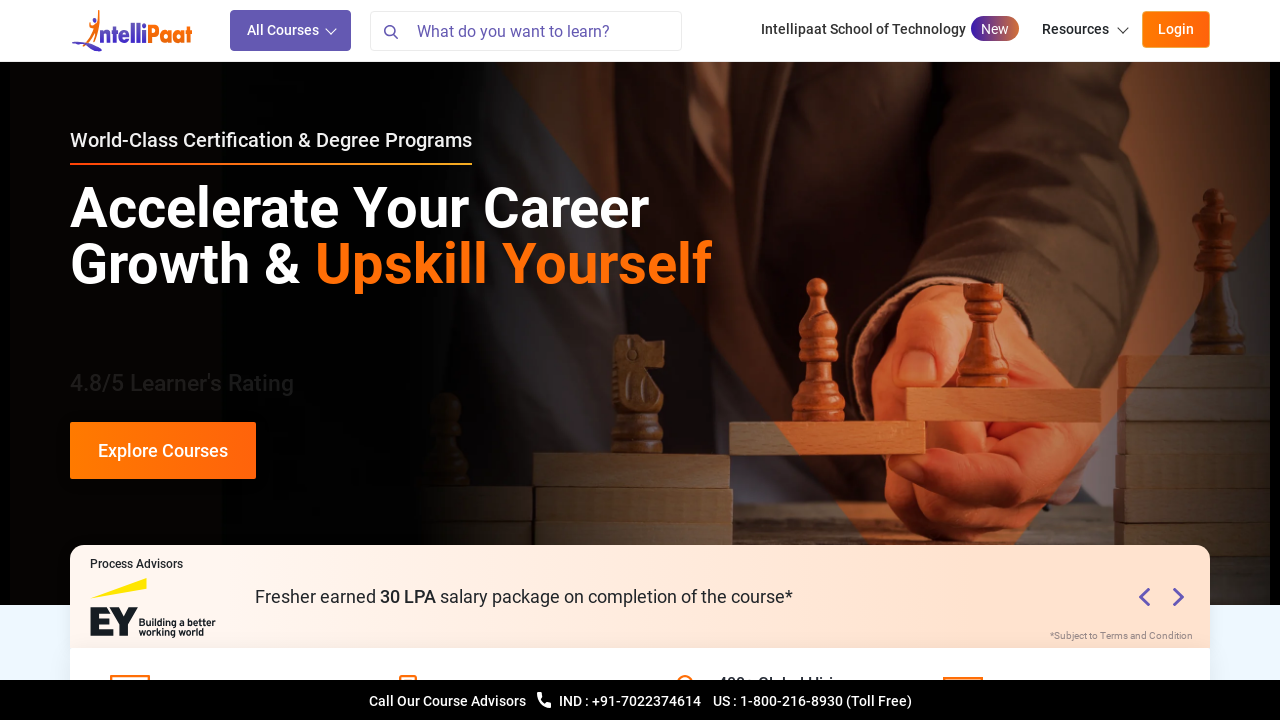

Navigated to Intellipaat website
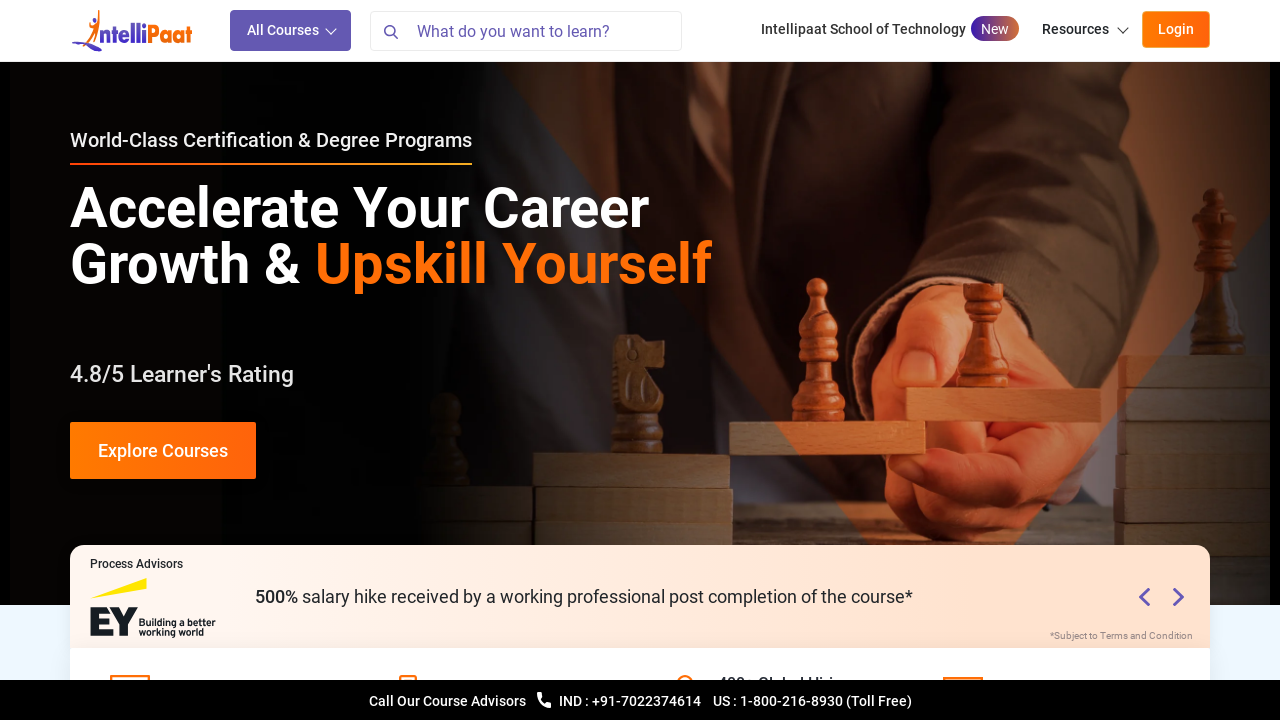

Page loaded and network idle state reached
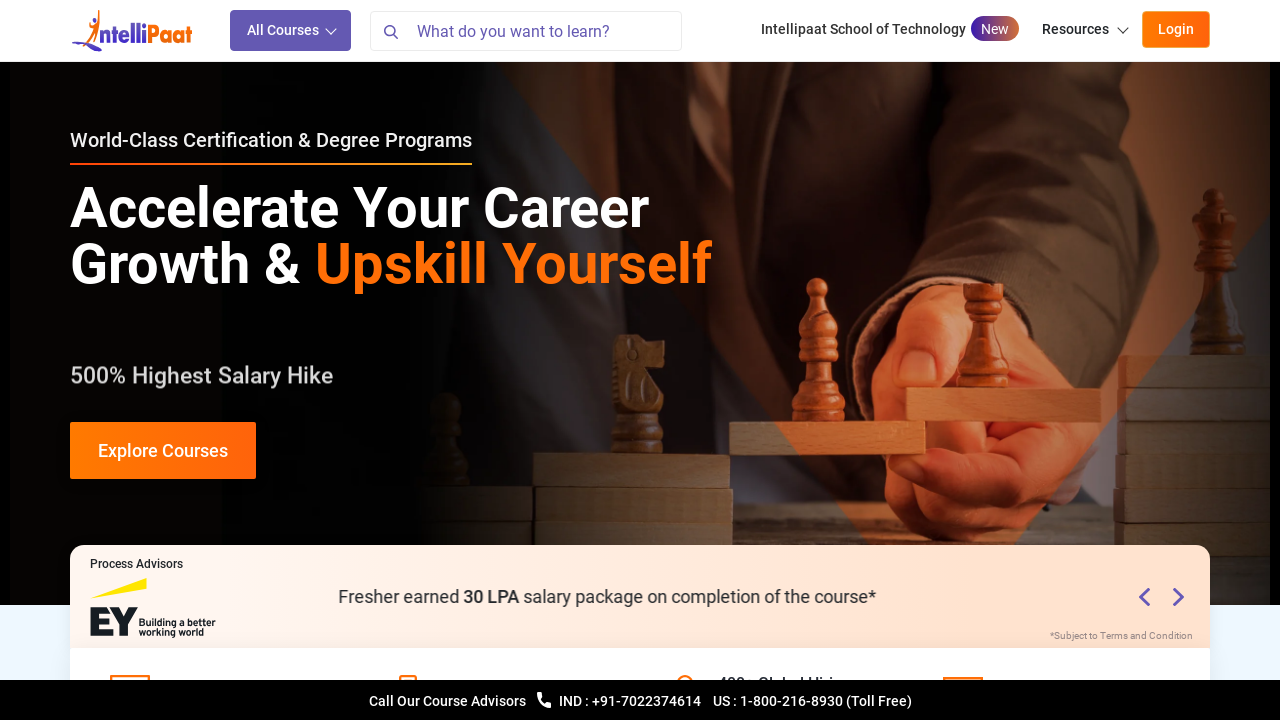

Retrieved page title: 'Online Professional Training Courses and Certification - Intellipaat'
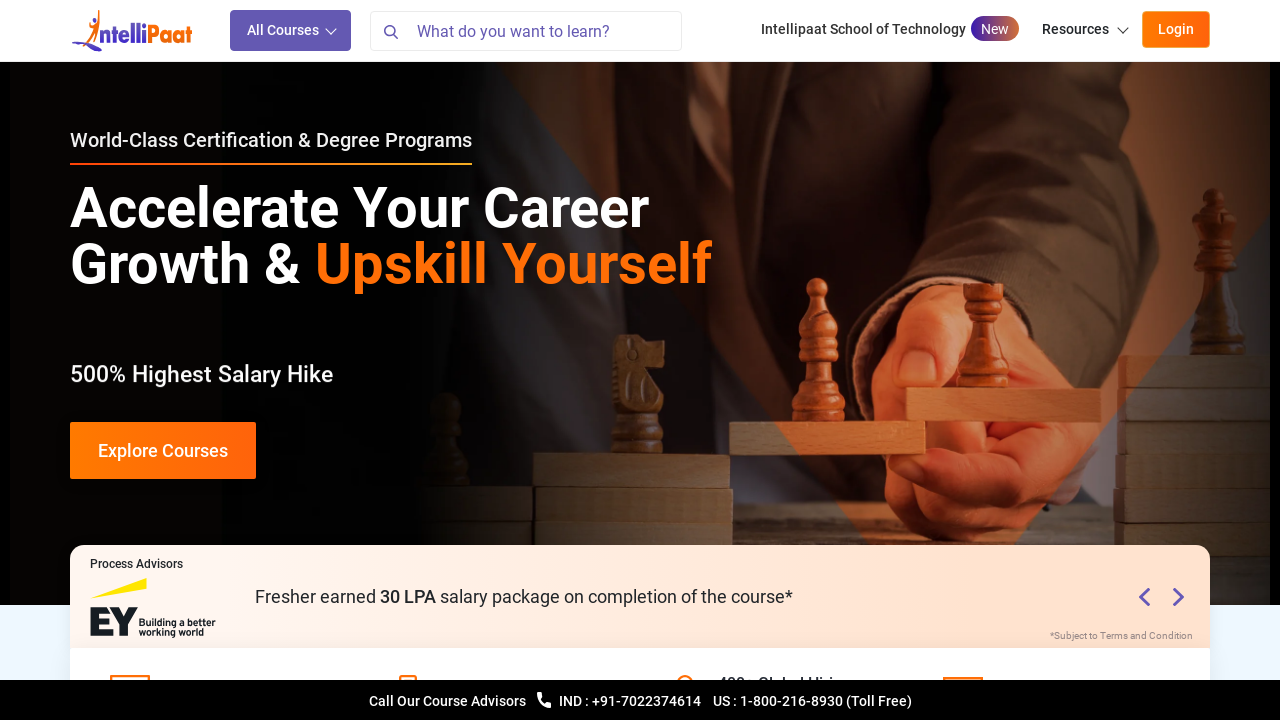

Verified page title matches expected value
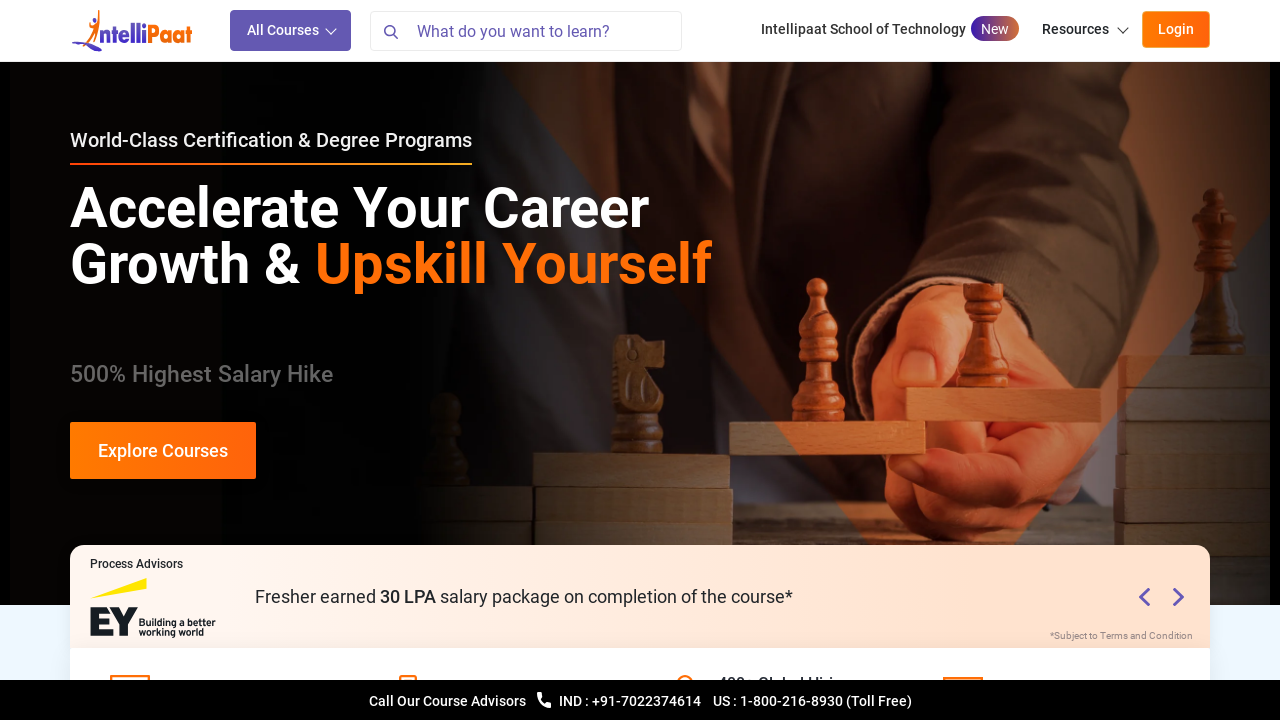

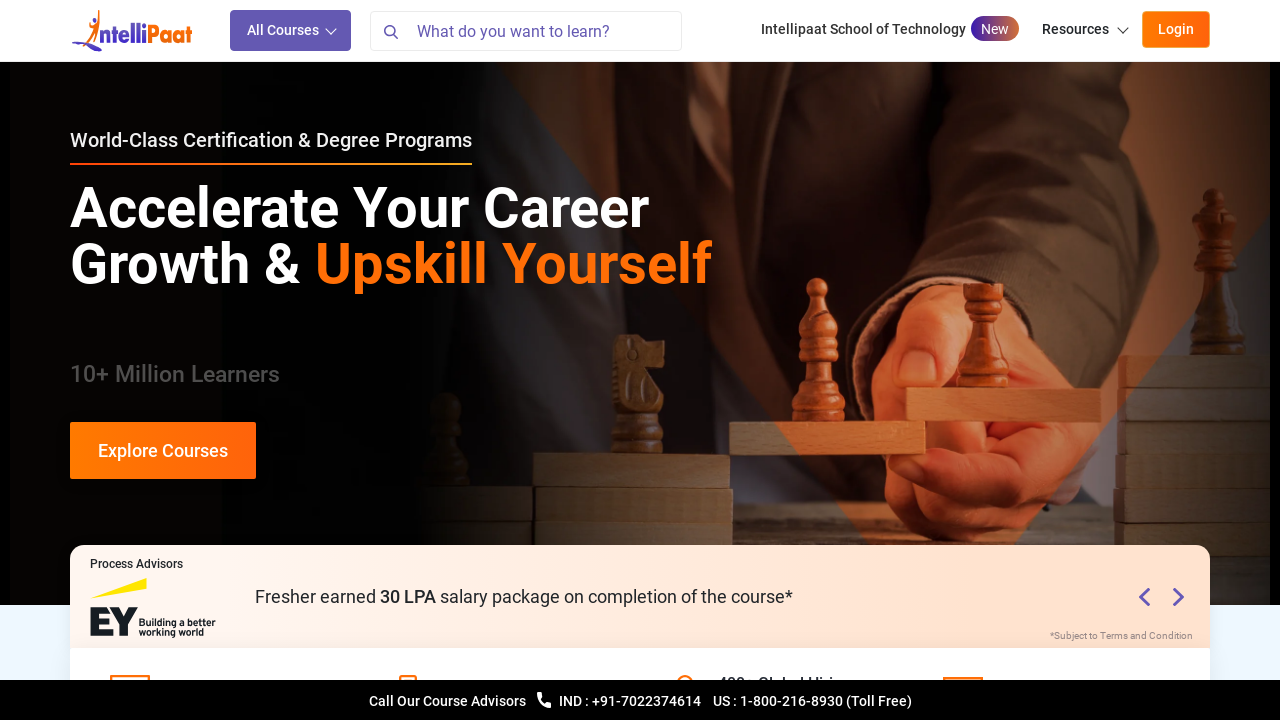